Tests three different dropdown menu interactions: left-click, right-click (context menu), and double-click to reveal different menus.

Starting URL: https://bonigarcia.dev/selenium-webdriver-java/dropdown-menu.html

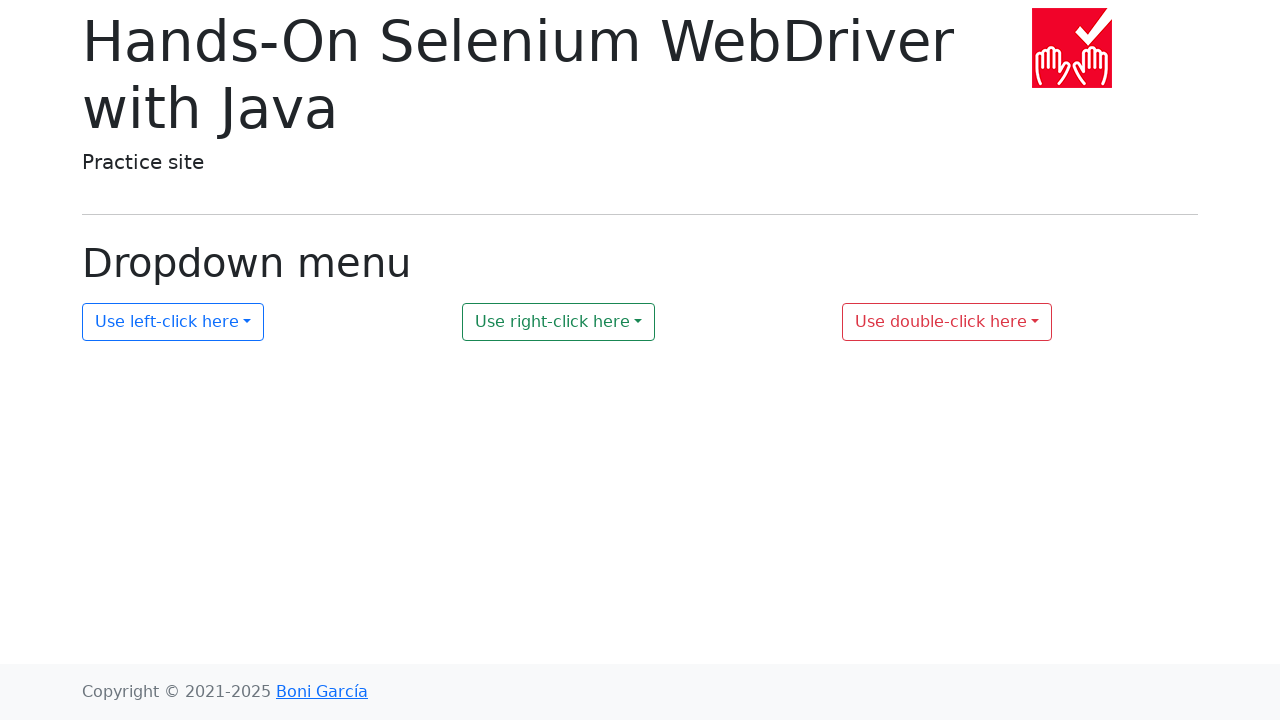

Waited for first dropdown element to load
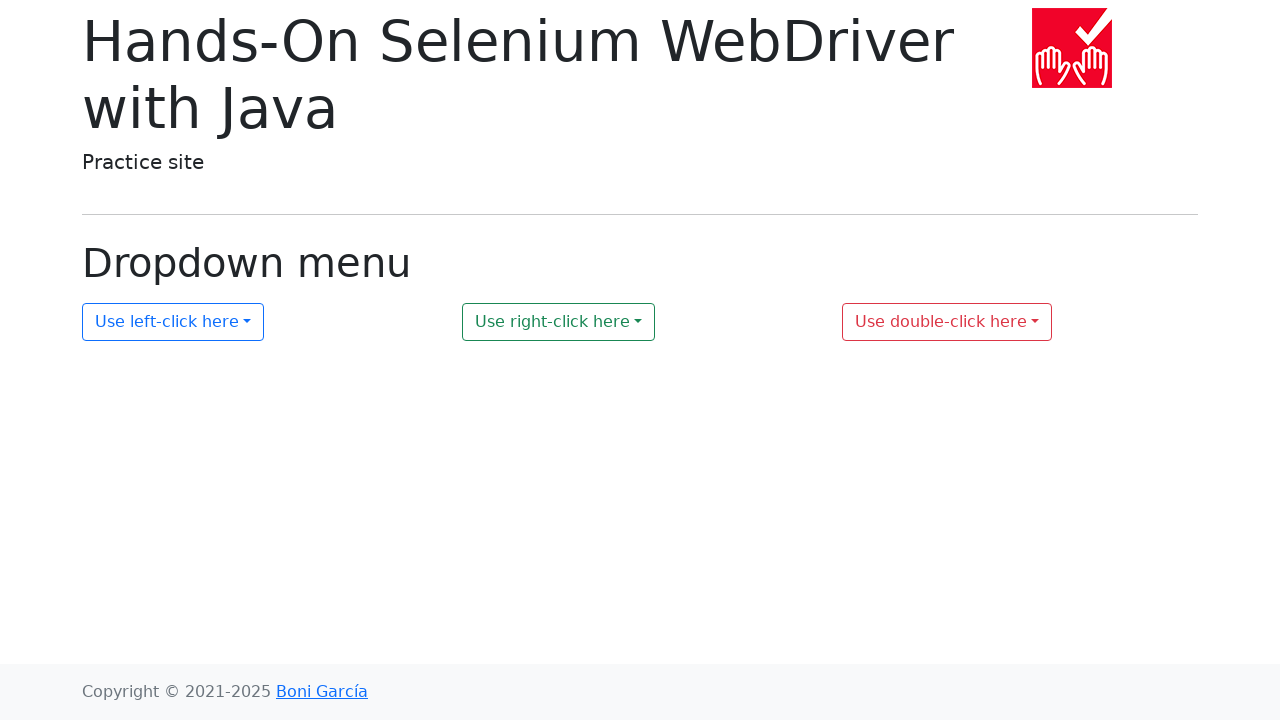

Left-clicked on first dropdown menu at (173, 322) on #my-dropdown-1
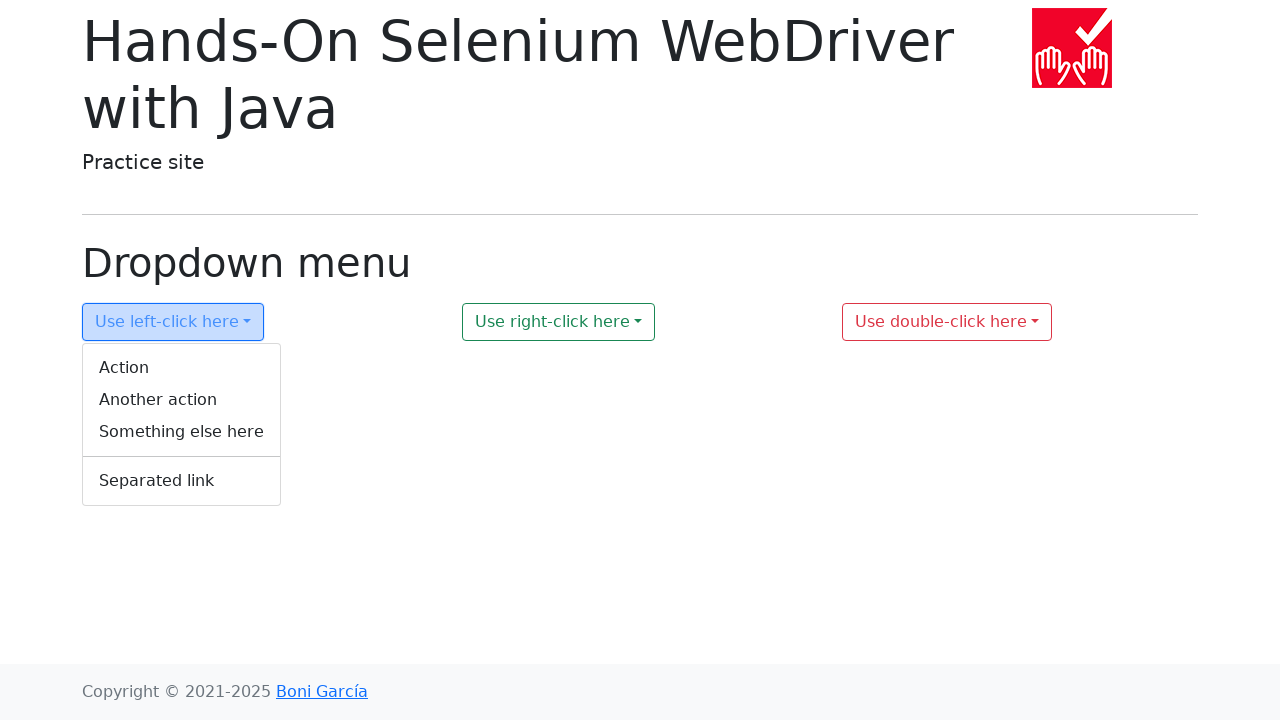

Left-click dropdown menu appeared
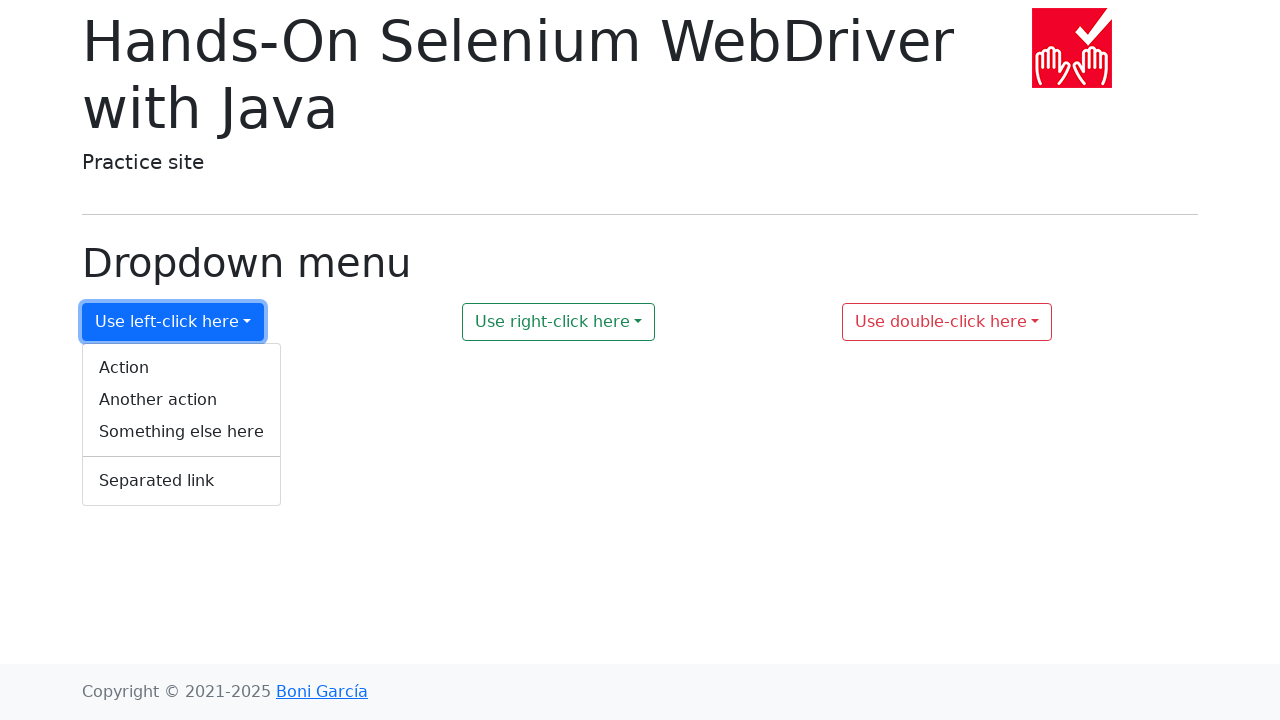

Right-clicked on second dropdown menu at (559, 322) on #my-dropdown-2
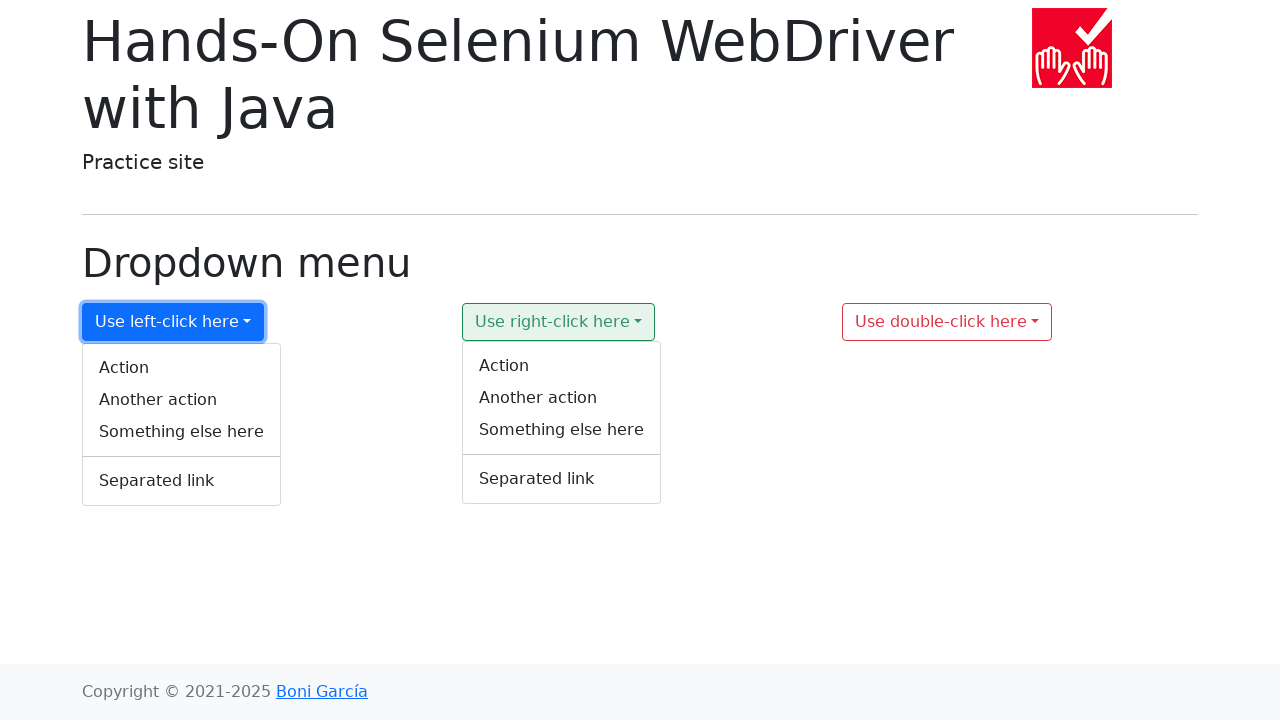

Context menu appeared for second dropdown
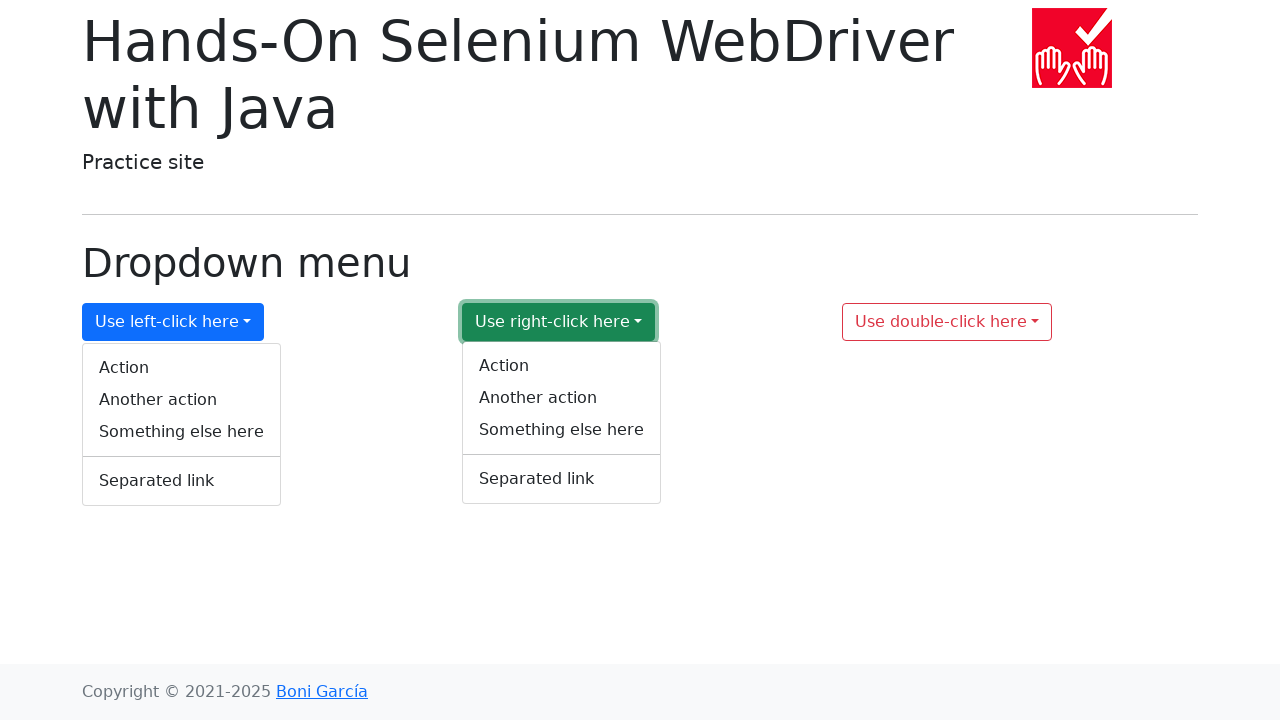

Double-clicked on third dropdown menu at (947, 322) on #my-dropdown-3
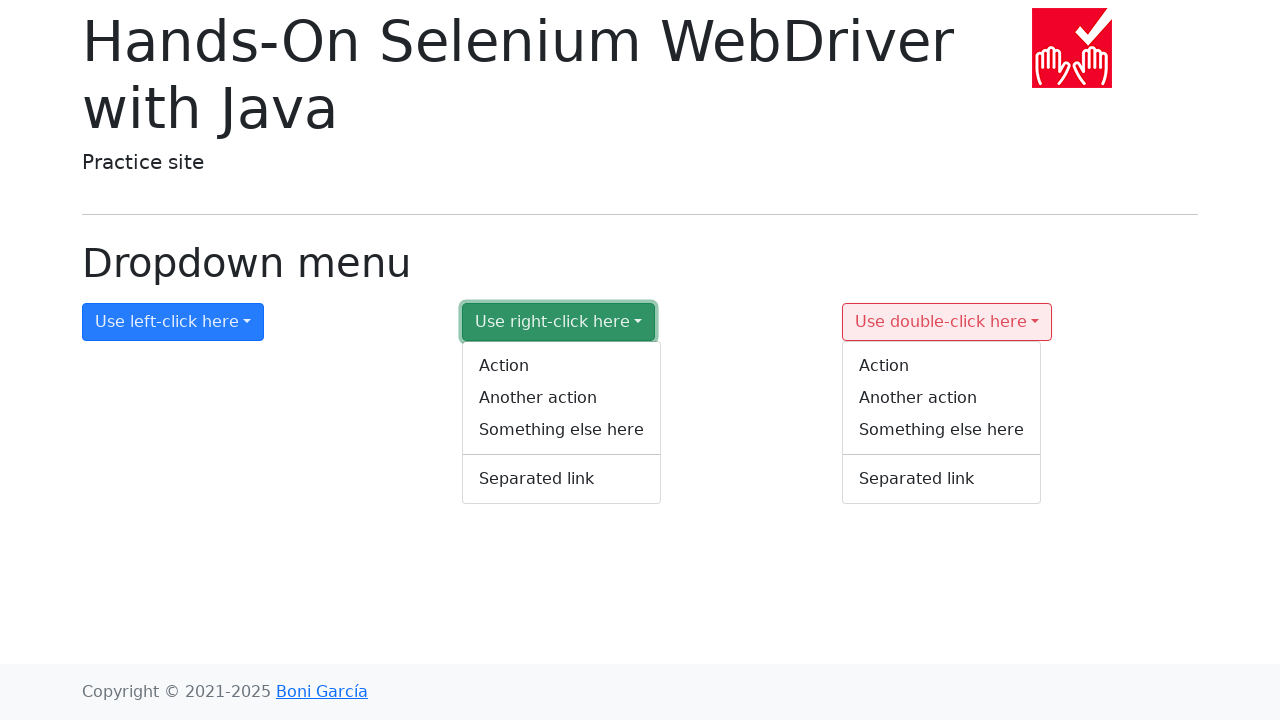

Context menu appeared for third dropdown after double-click
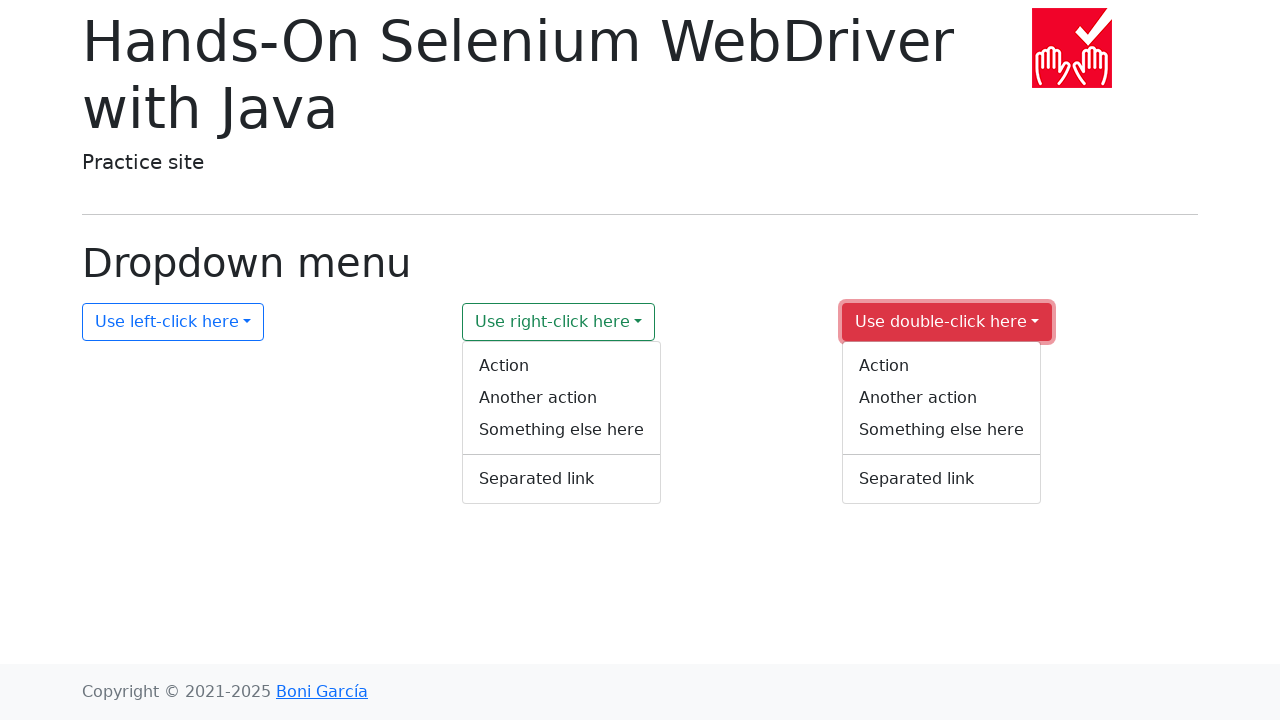

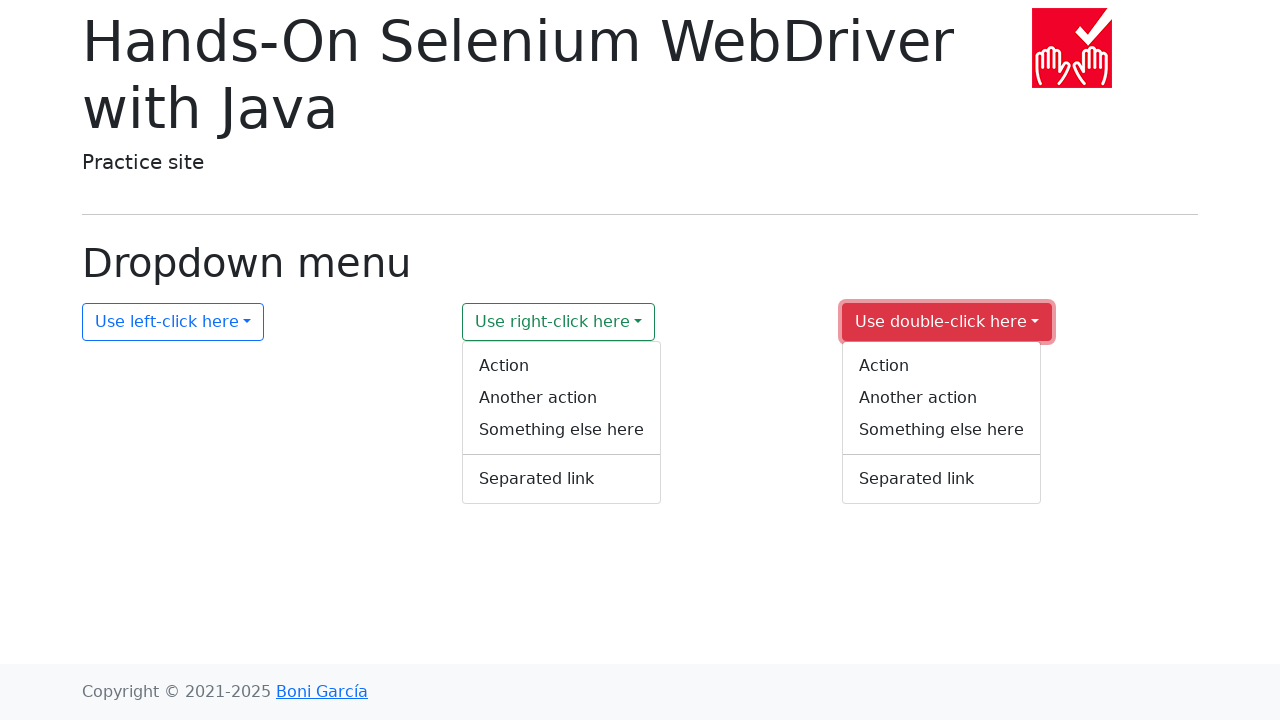